Automates a bus ticket booking process on the Contram website, including selecting departure/destination, date, passenger type, and filling in booking details

Starting URL: https://marcheroma.contram.it/home/index

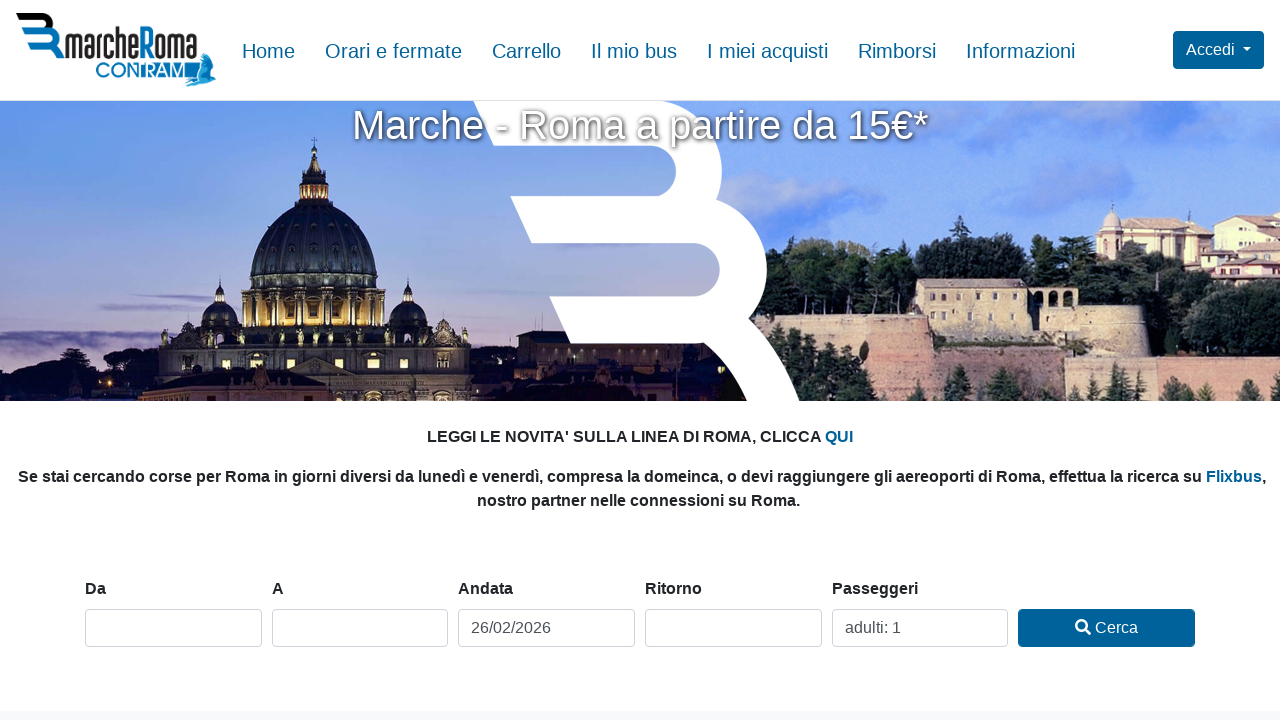

Filled departure field with 'Camerino' on #input-partenza-flexdatalist
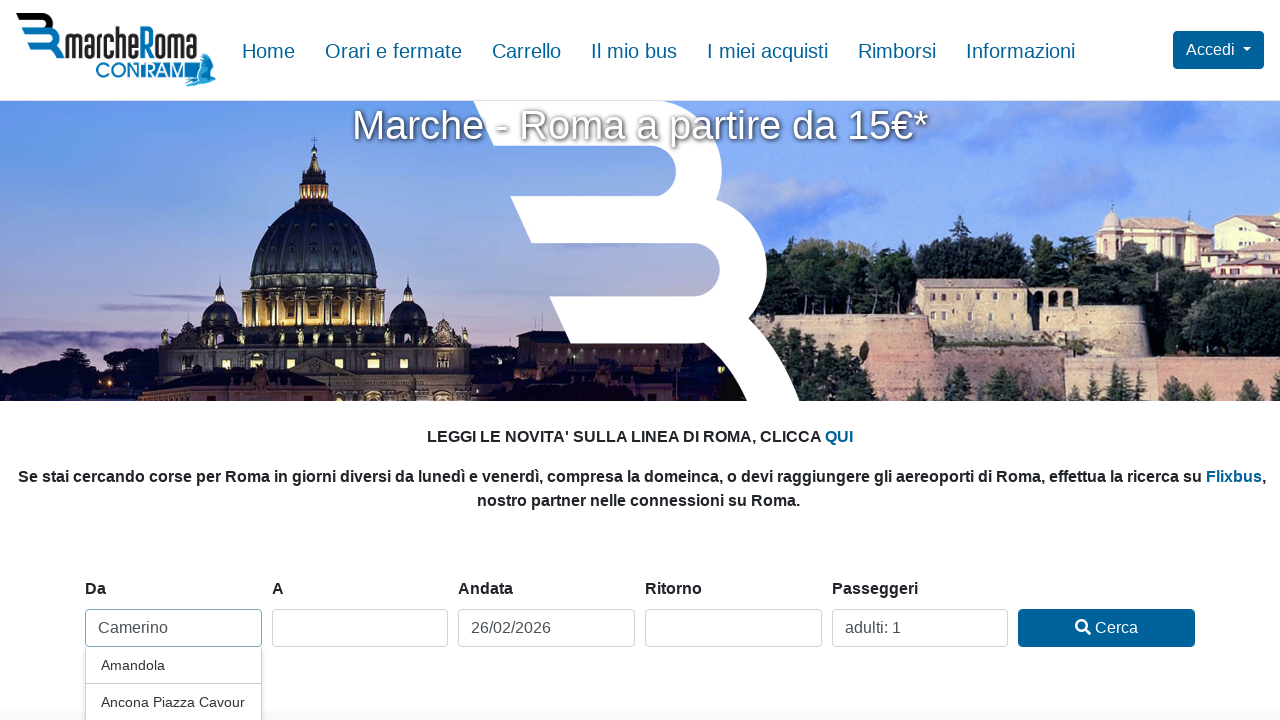

Departure dropdown options loaded
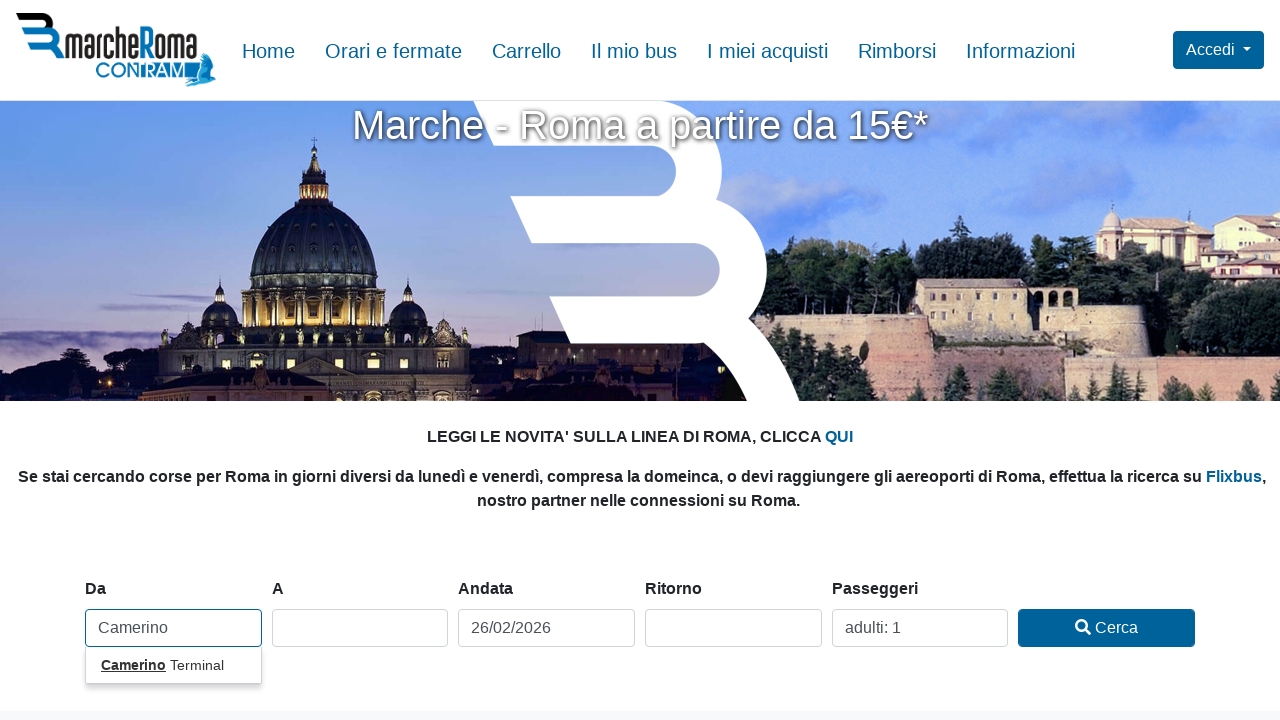

Selected 'Camerino Terminal' from departure dropdown at (173, 665) on xpath=//ul[@id='input-partenza-flexdatalist-results']/li >> nth=0
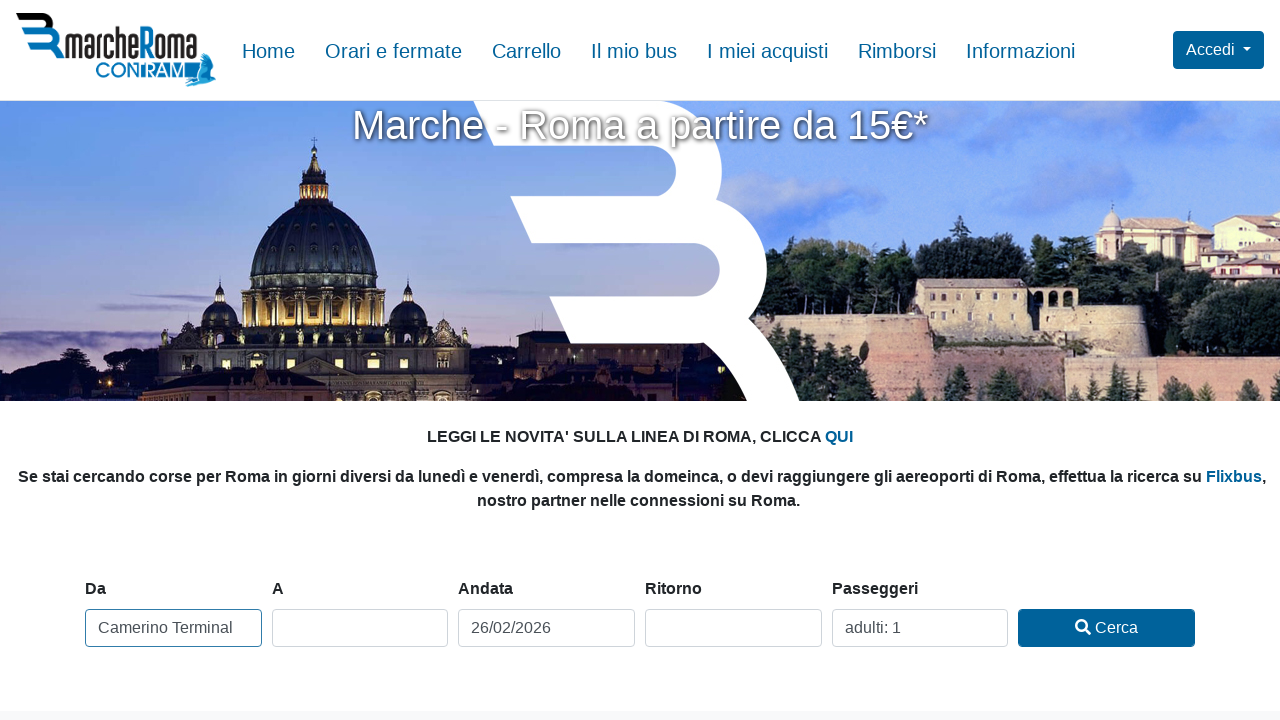

Filled destination field with 'Porto San Giorgio' on #input-destinazione-flexdatalist
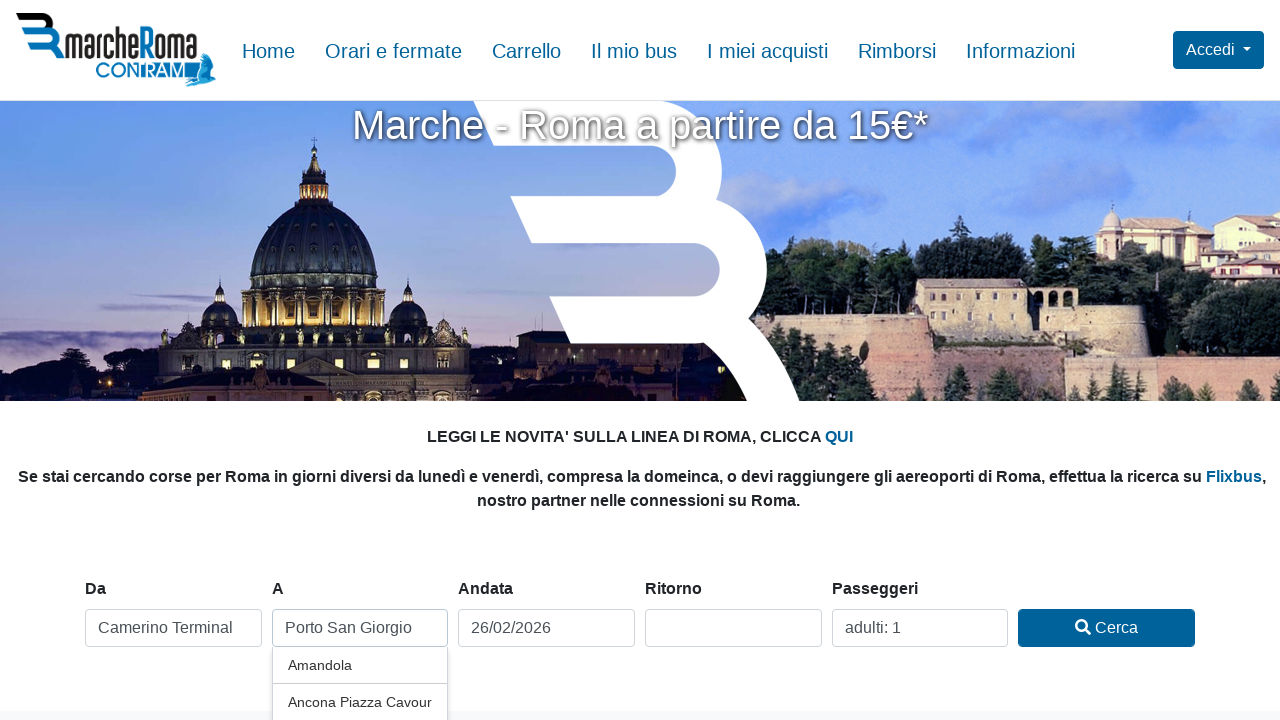

Destination dropdown options loaded
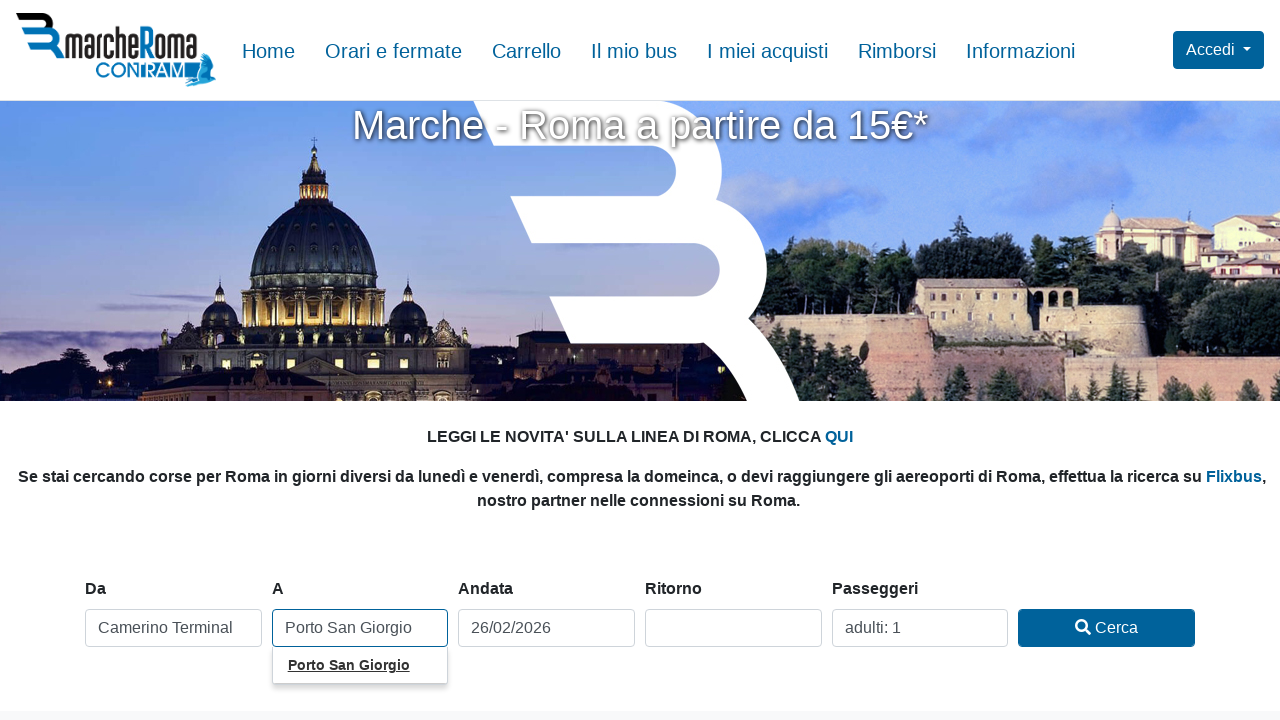

Selected 'Porto San Giorgio' from destination dropdown at (360, 665) on xpath=//ul[@id='input-destinazione-flexdatalist-results']/li >> nth=0
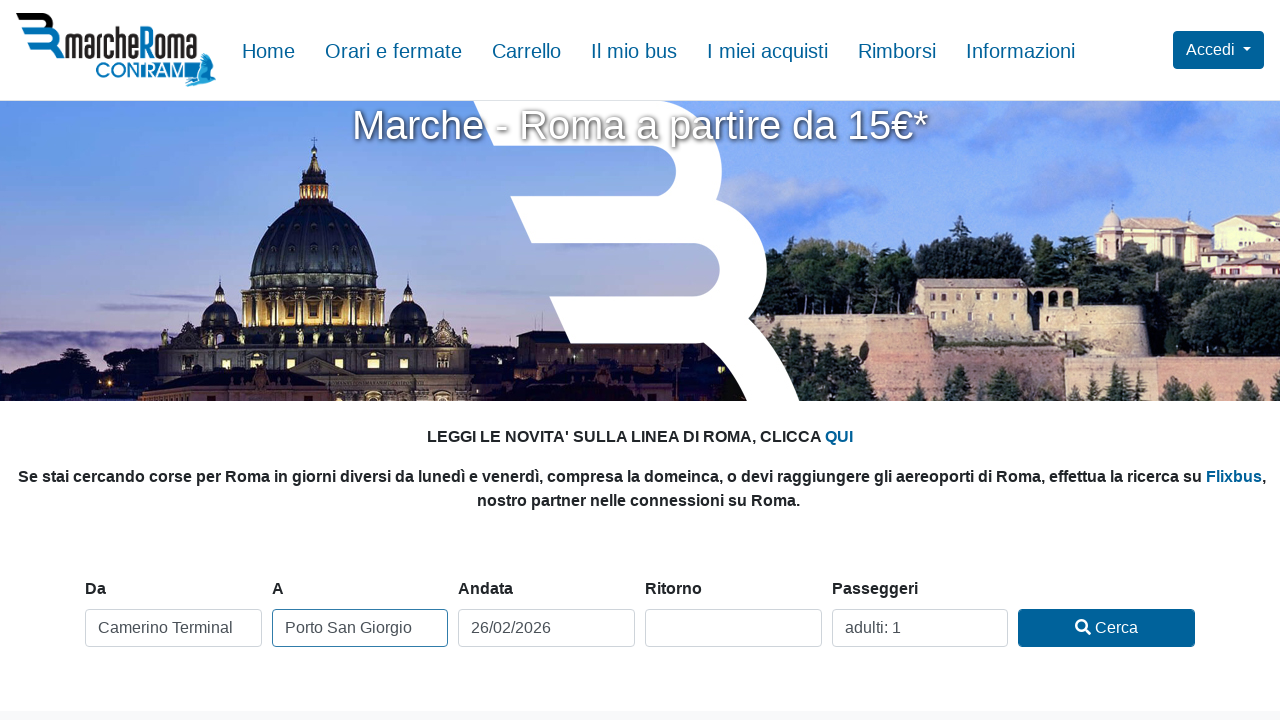

Filled travel date with '29/11/2024' on #input-data-andata
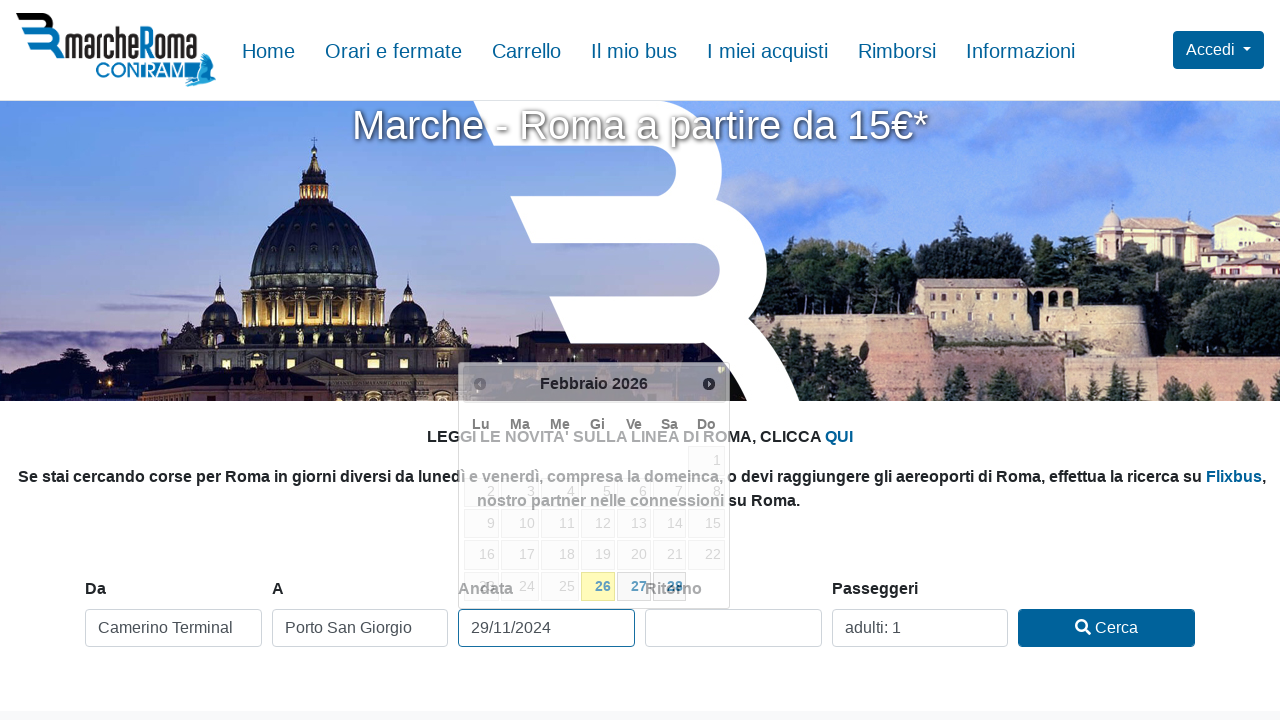

Opened passenger options at (920, 628) on #input-passeggeri
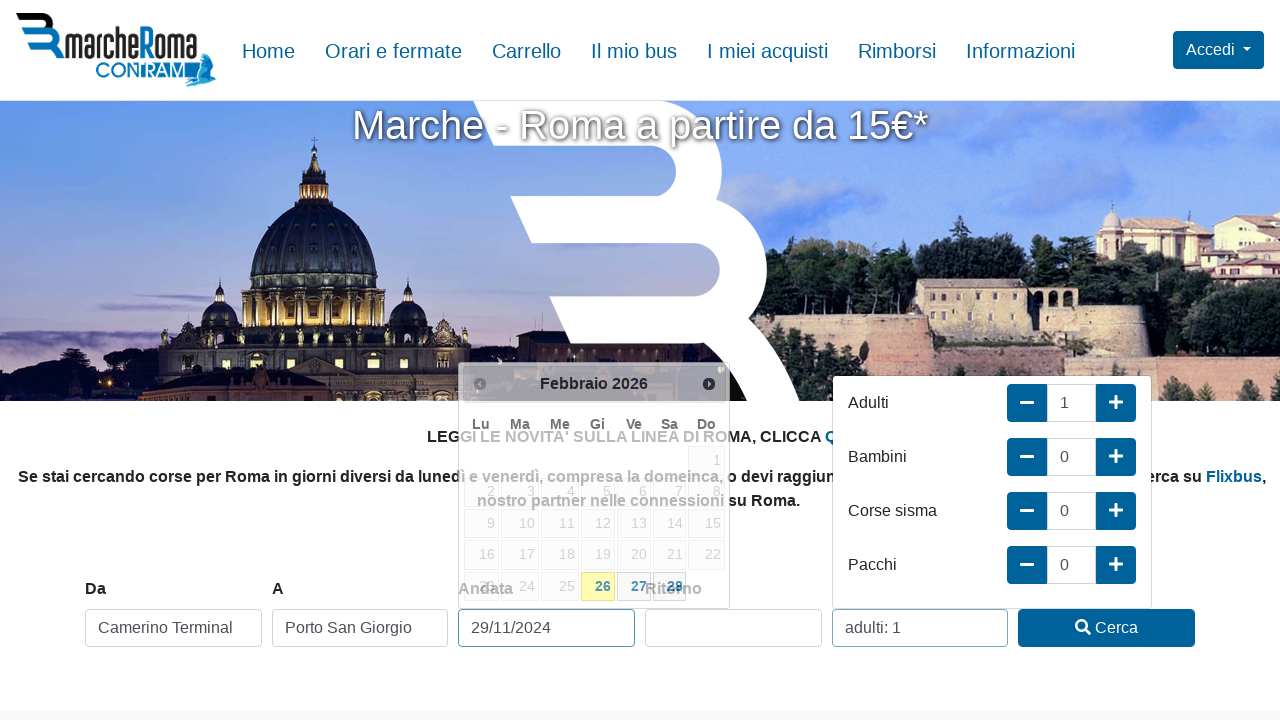

Reduced adult passenger count by 1 at (1027, 403) on #btn-meno-adulto
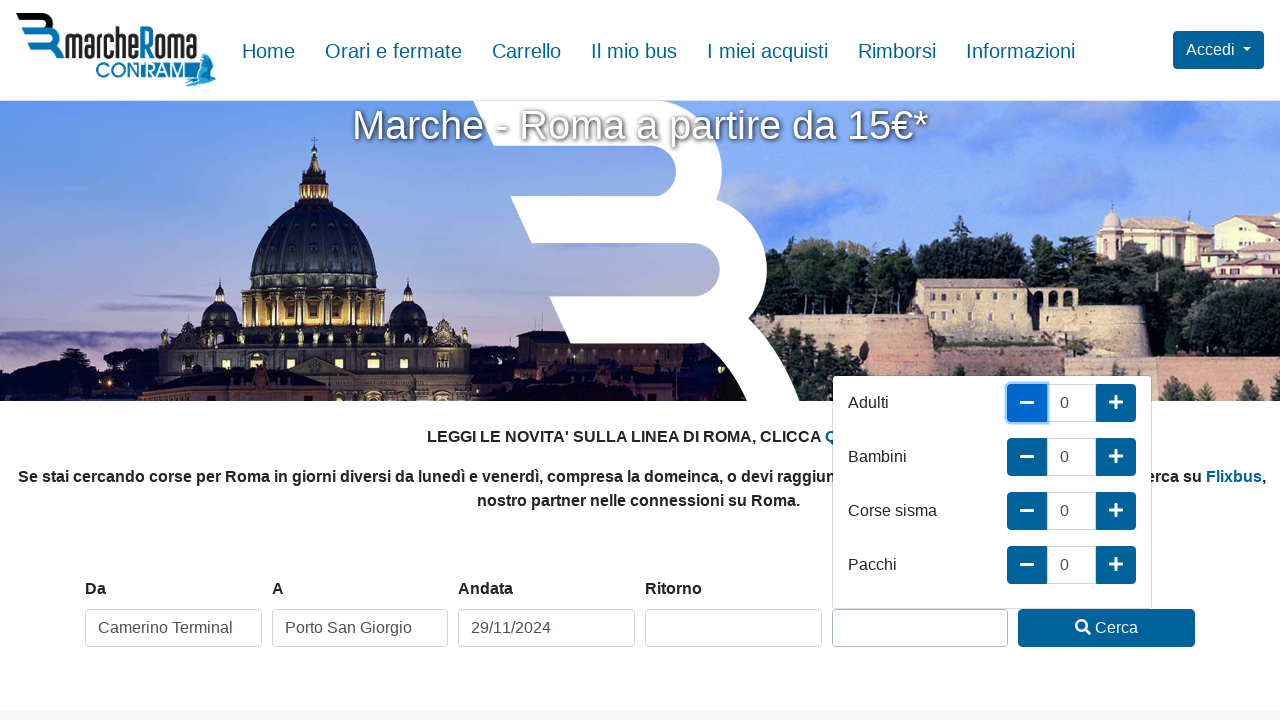

Added 1 student passenger at (1116, 511) on #btn-più-studente
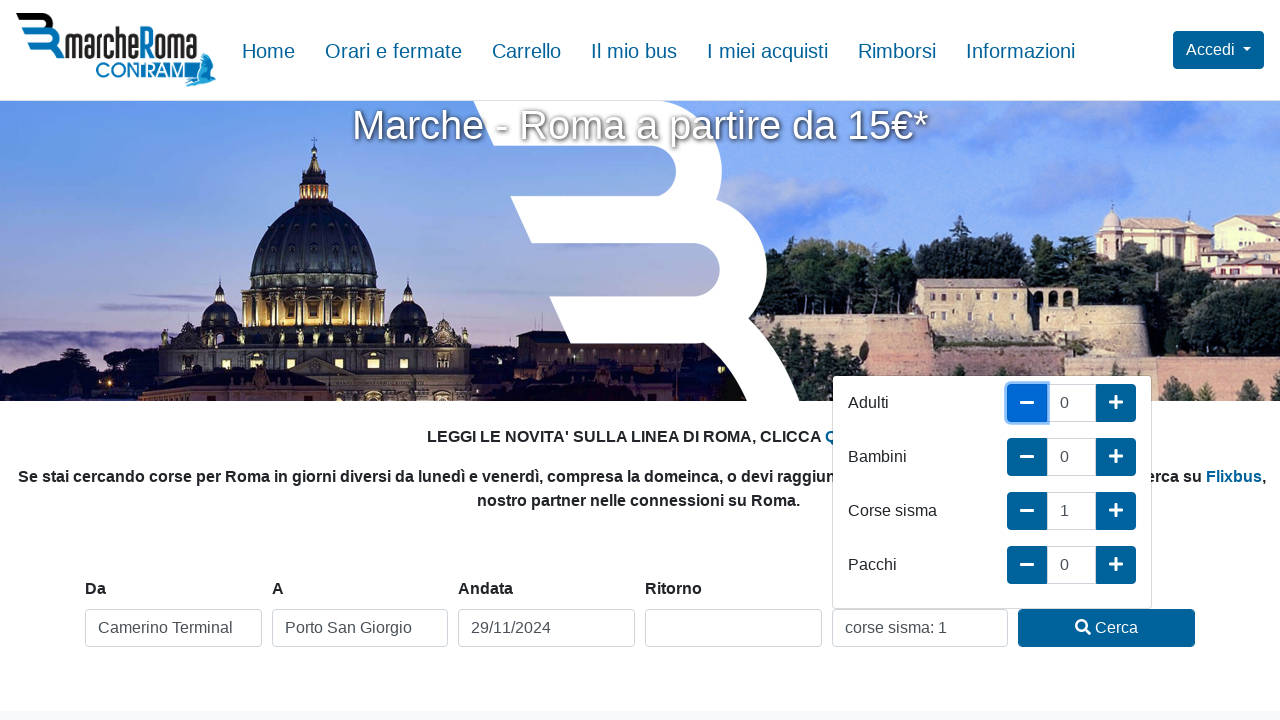

Submitted ticket search form at (1107, 628) on button[type='submit']
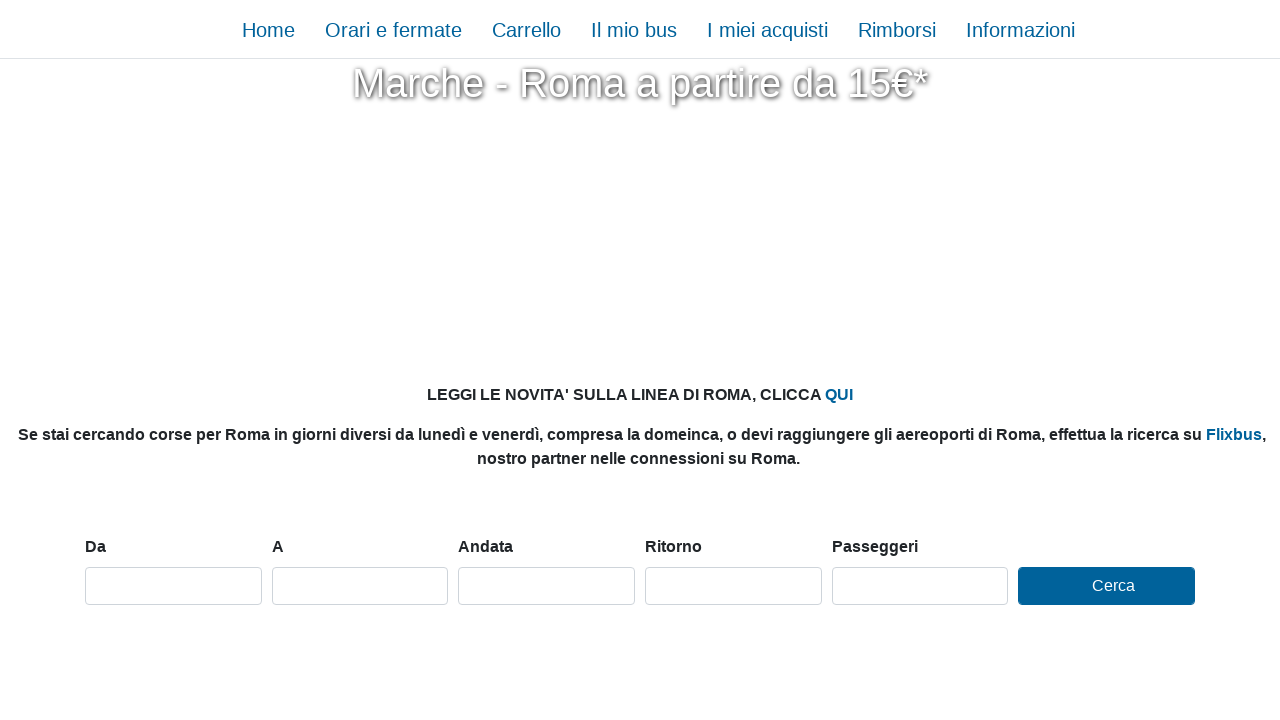

Booking form loaded
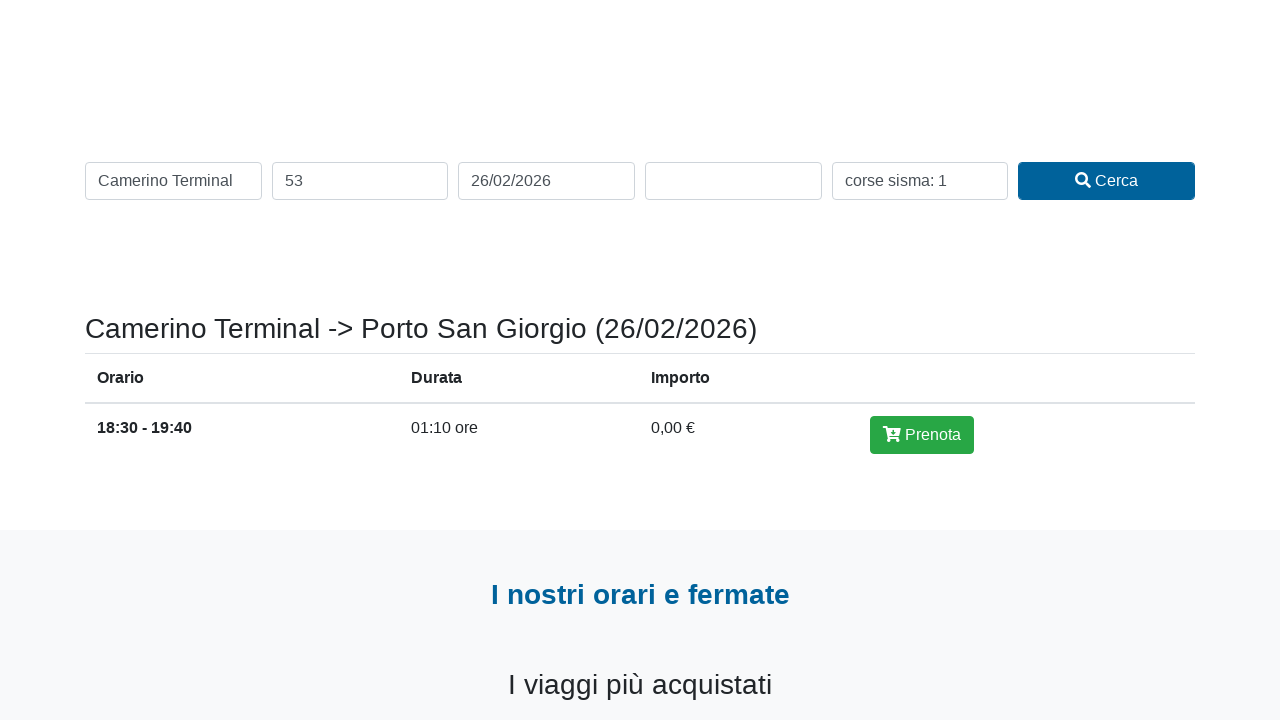

Clicked booking button to proceed at (922, 165) on xpath=//form[@action='Prenota']//button[@type='submit']
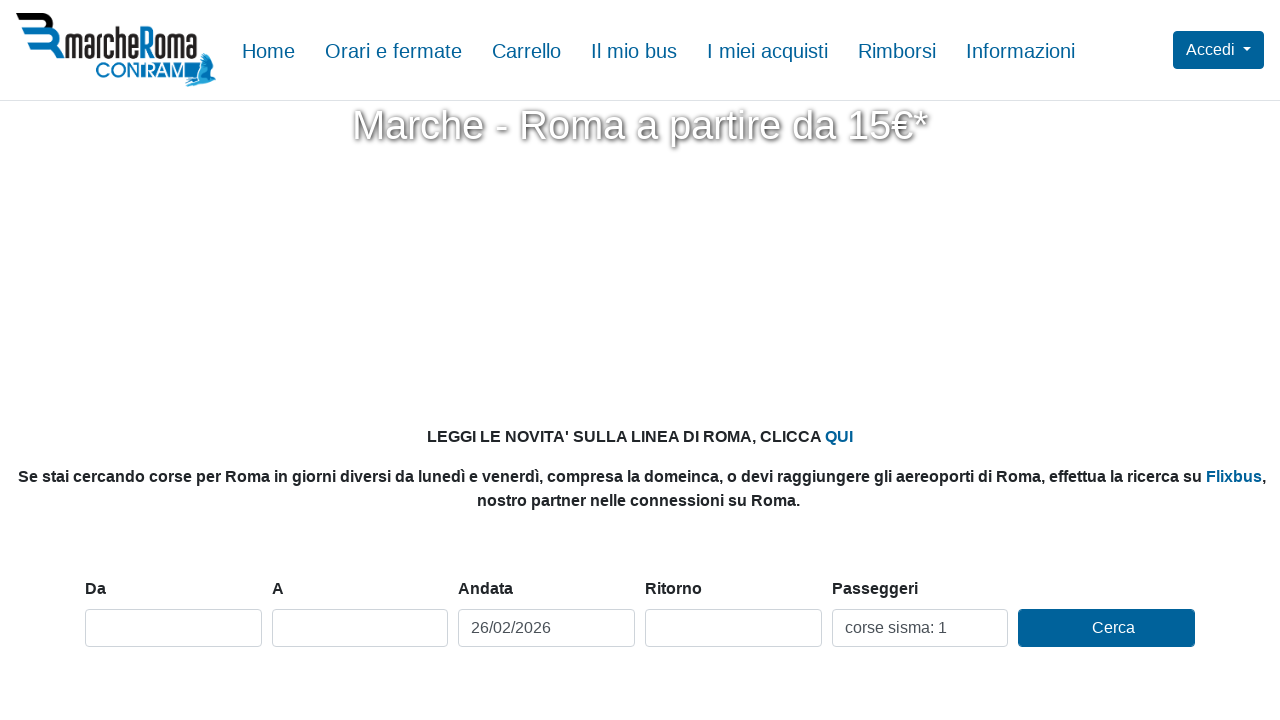

Confirmed booking and proceeded to cart at (204, 484) on xpath=//form[@action='/Home/RitornaCarrello']//button[@type='submit' and contain
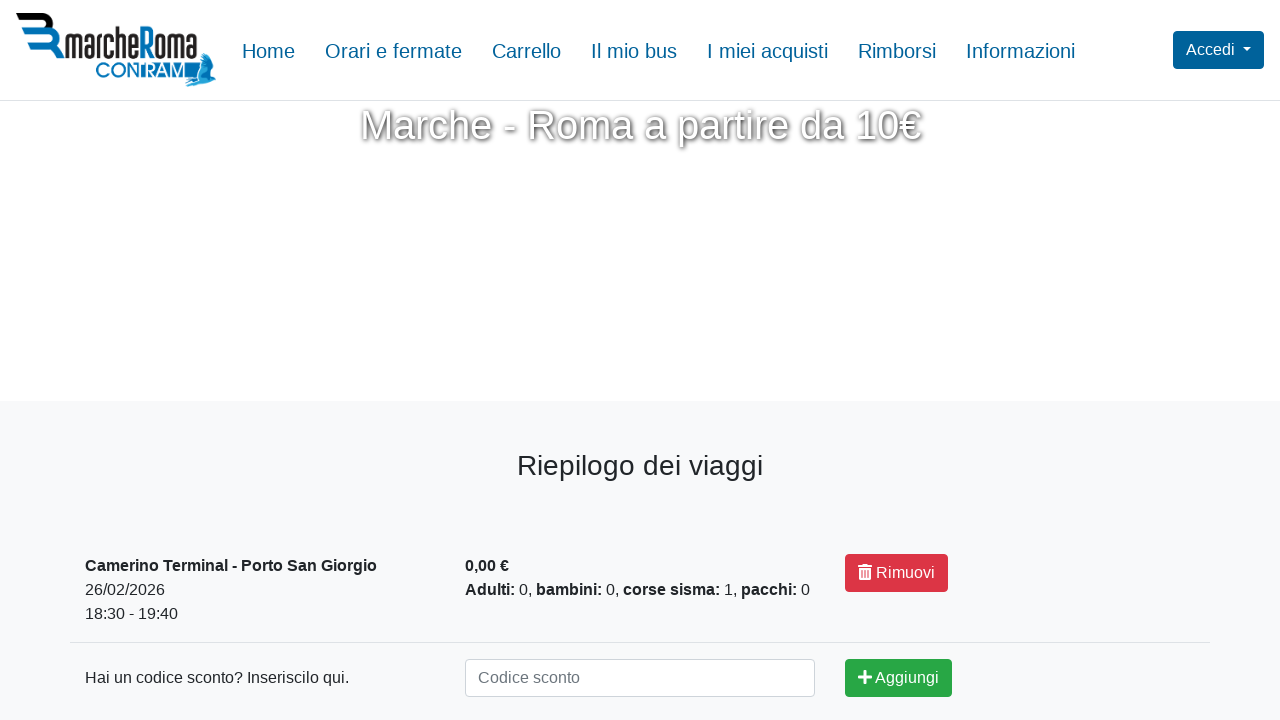

Filled buyer email with 'test.buyer@example.com' on input[type='email'][name='EmailAcquirente']
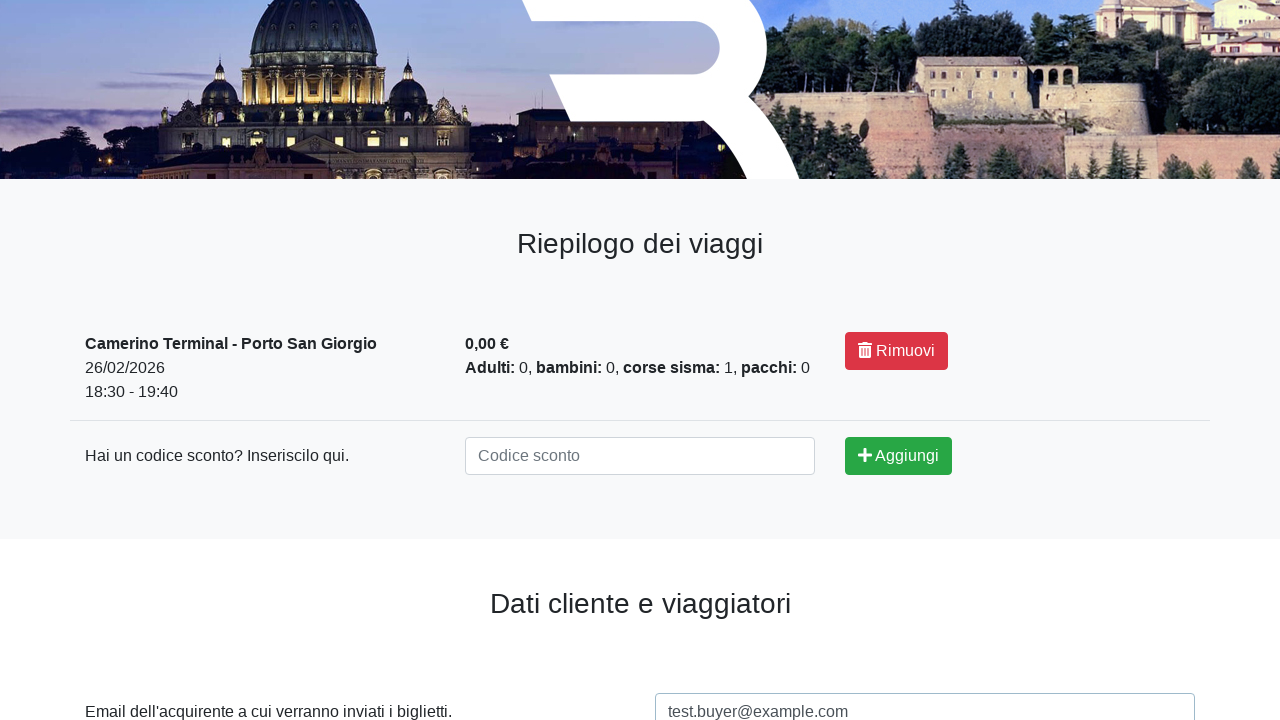

Filled passenger first name with 'Marco' on input[type='text'][name='Nominativi[0].Nome']
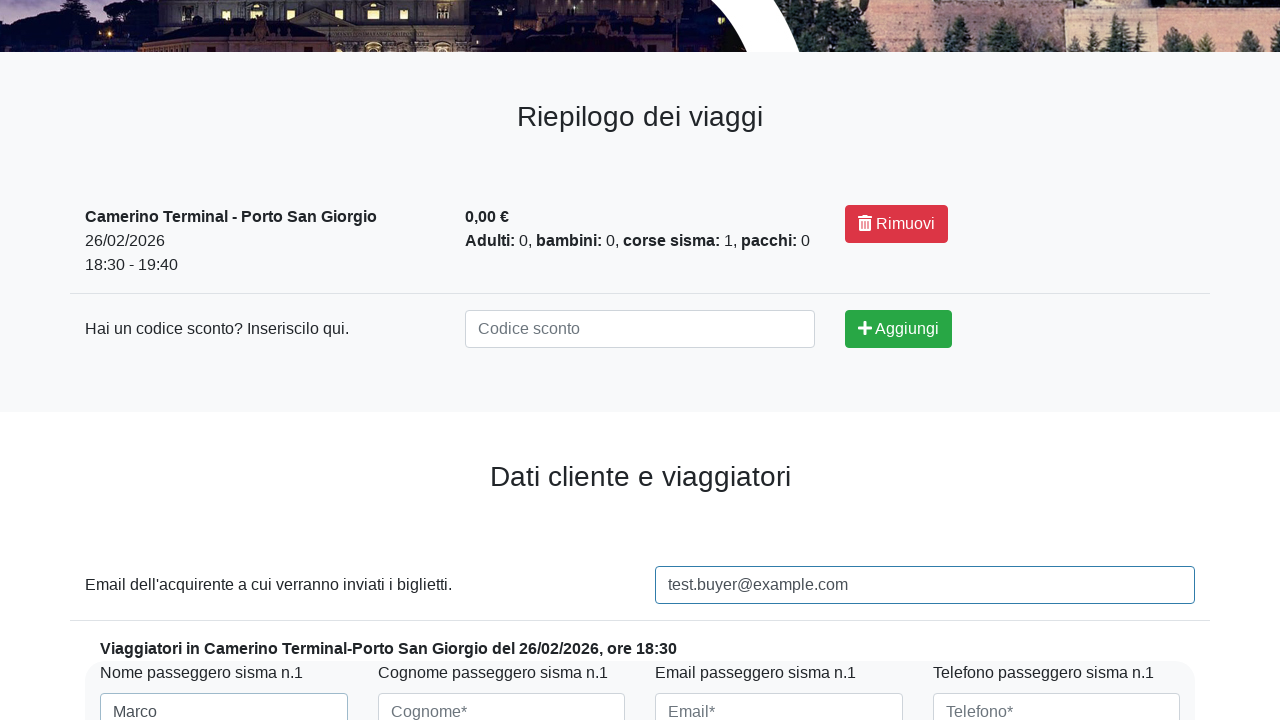

Filled passenger last name with 'Rossi' on input[type='text'][name='Nominativi[0].Cognome']
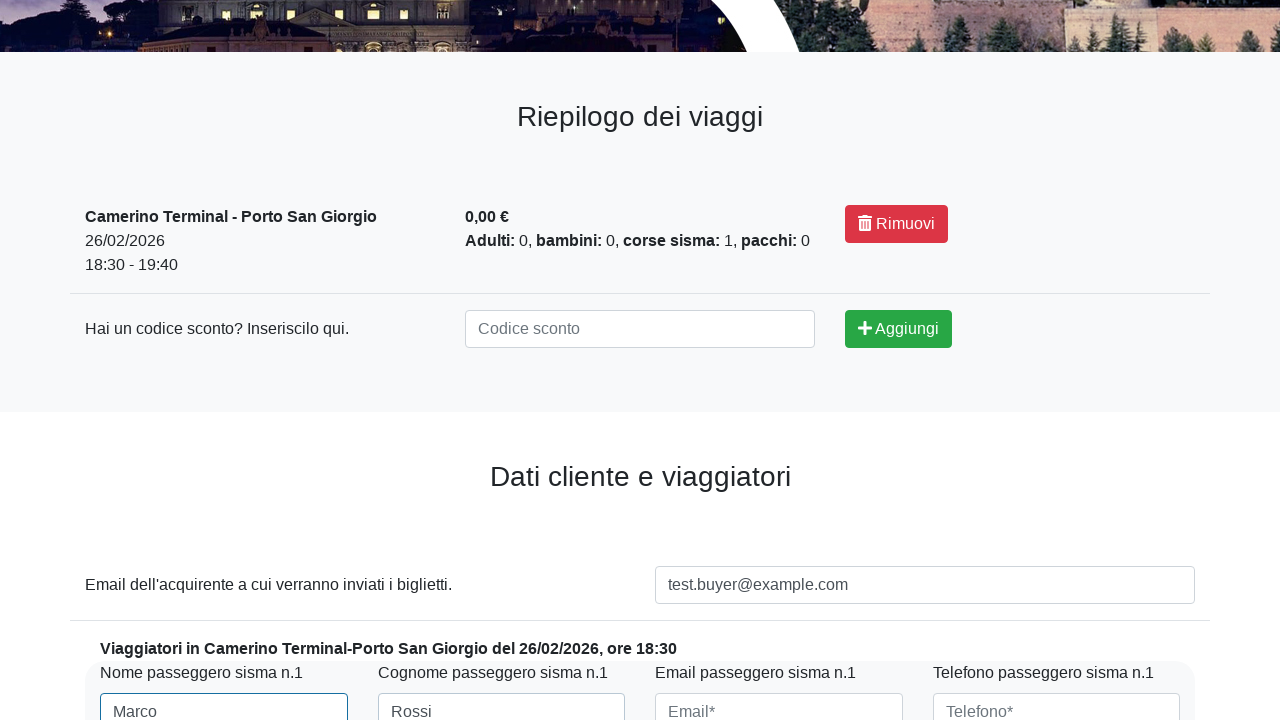

Filled passenger email with 'marco.rossi@example.com' on input[type='email'][name='Nominativi[0].Email']
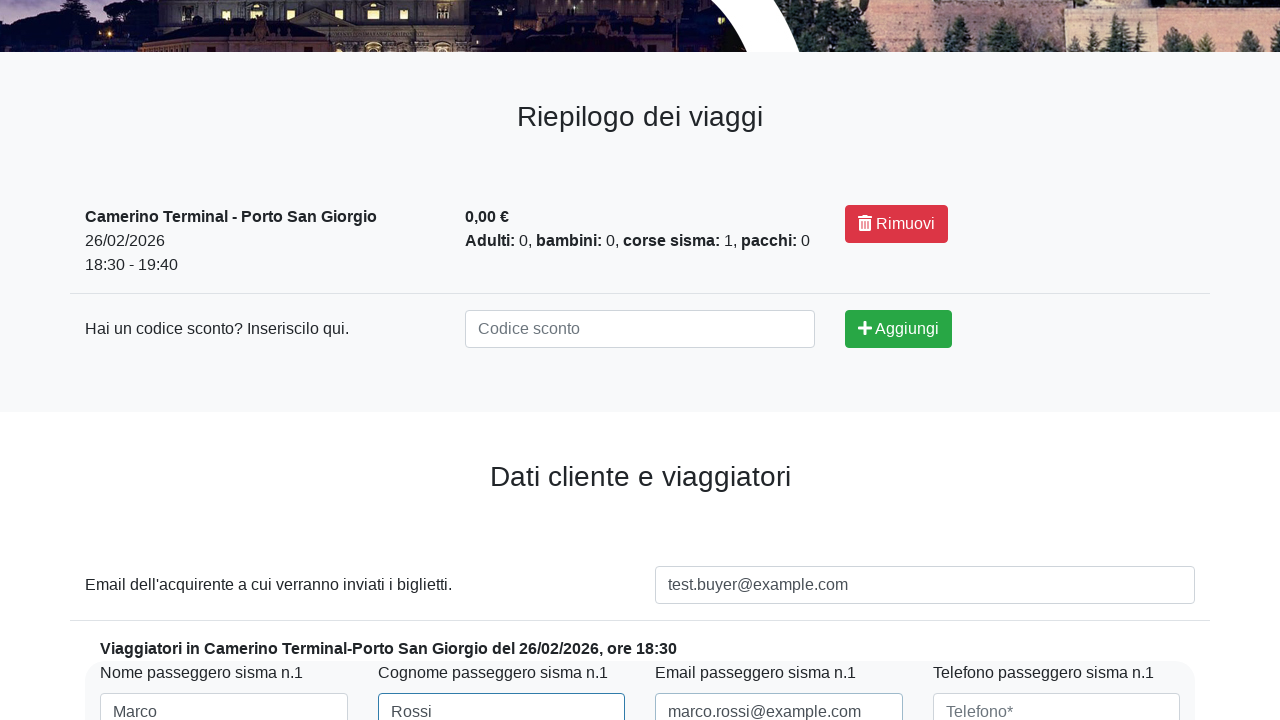

Filled passenger phone number with '3912345678' on input[type='text'][name='Nominativi[0].Telefono']
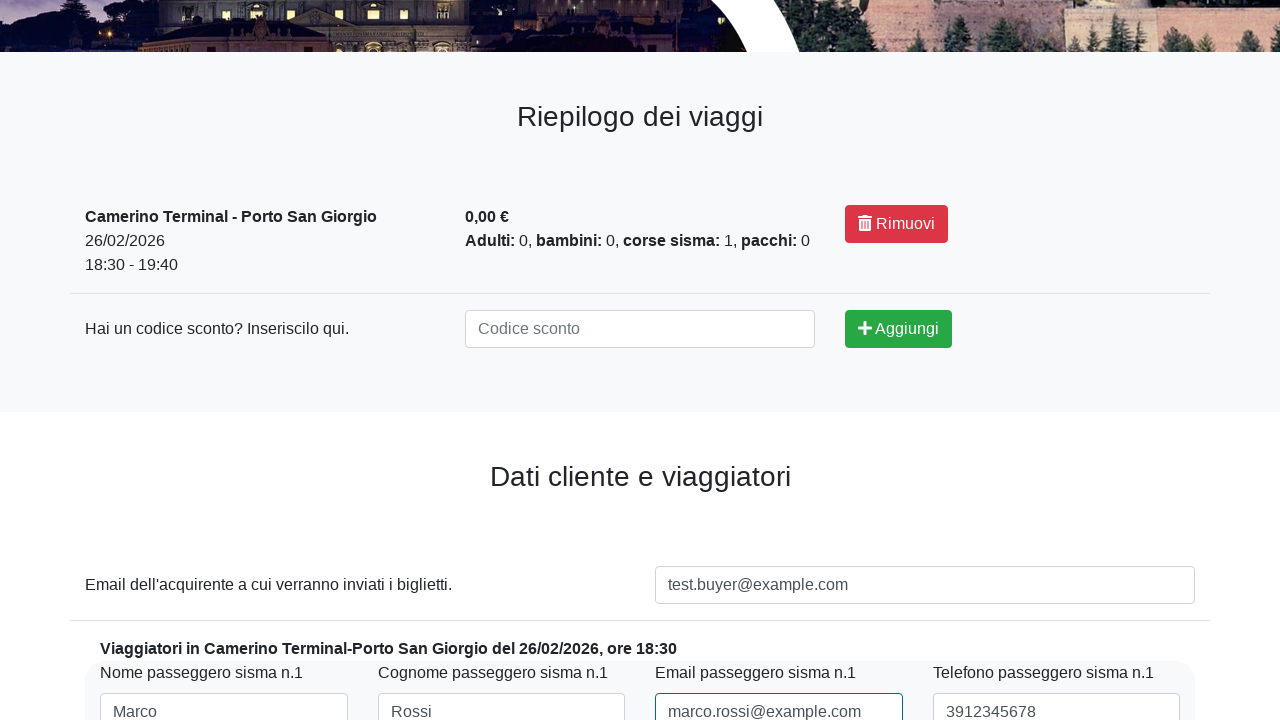

Confirmed passenger details at (202, 574) on button.btn.btn-success.btn-lg.mt-3[type='submit']
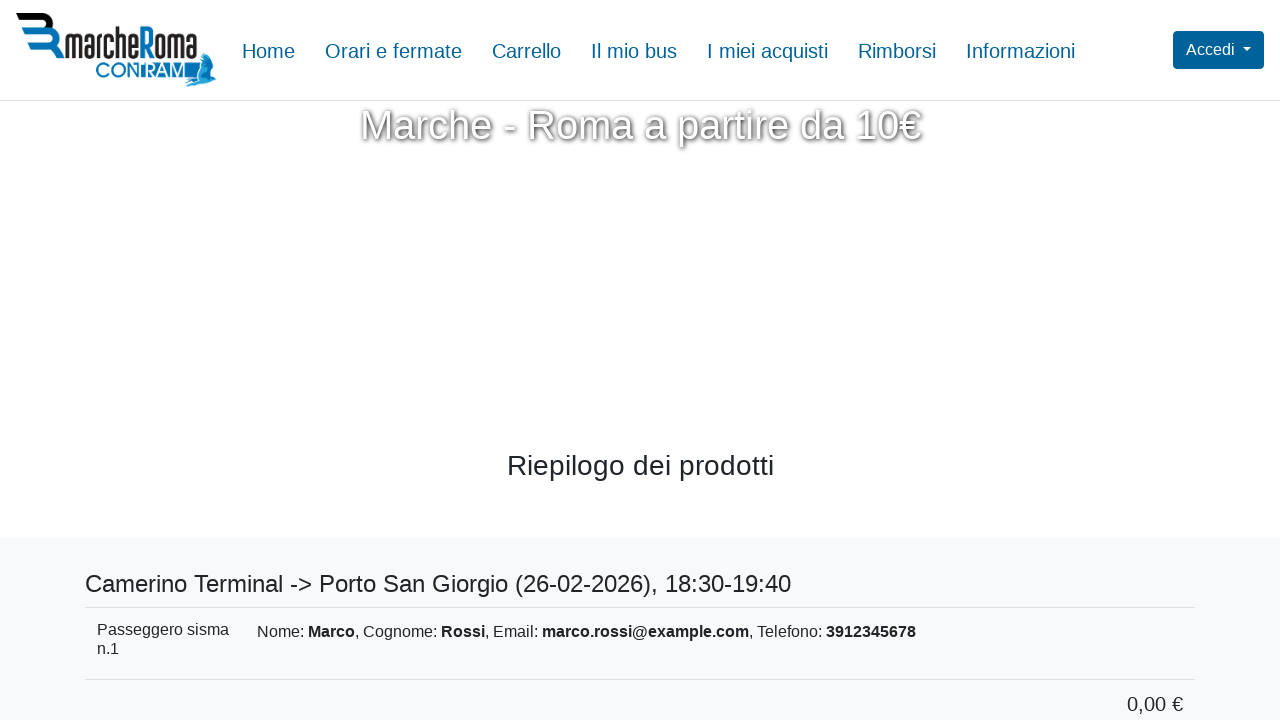

Clicked payment button to complete booking at (175, 579) on #btn-pagamento
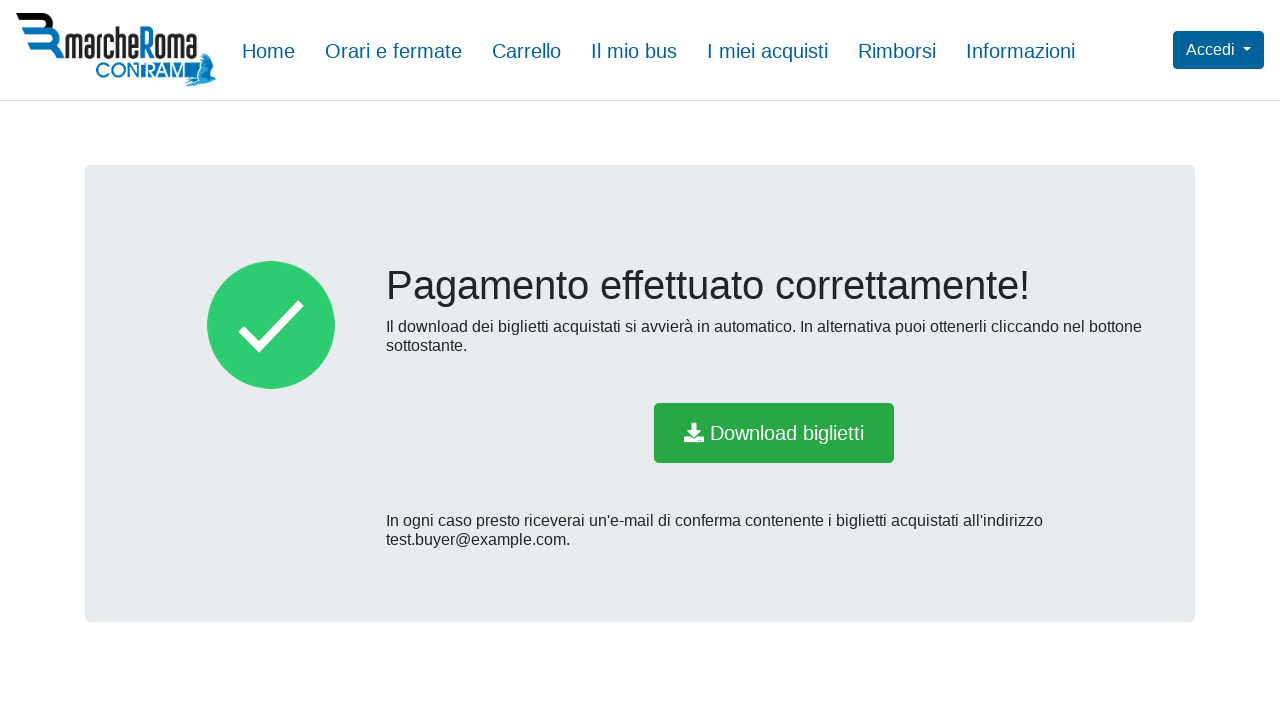

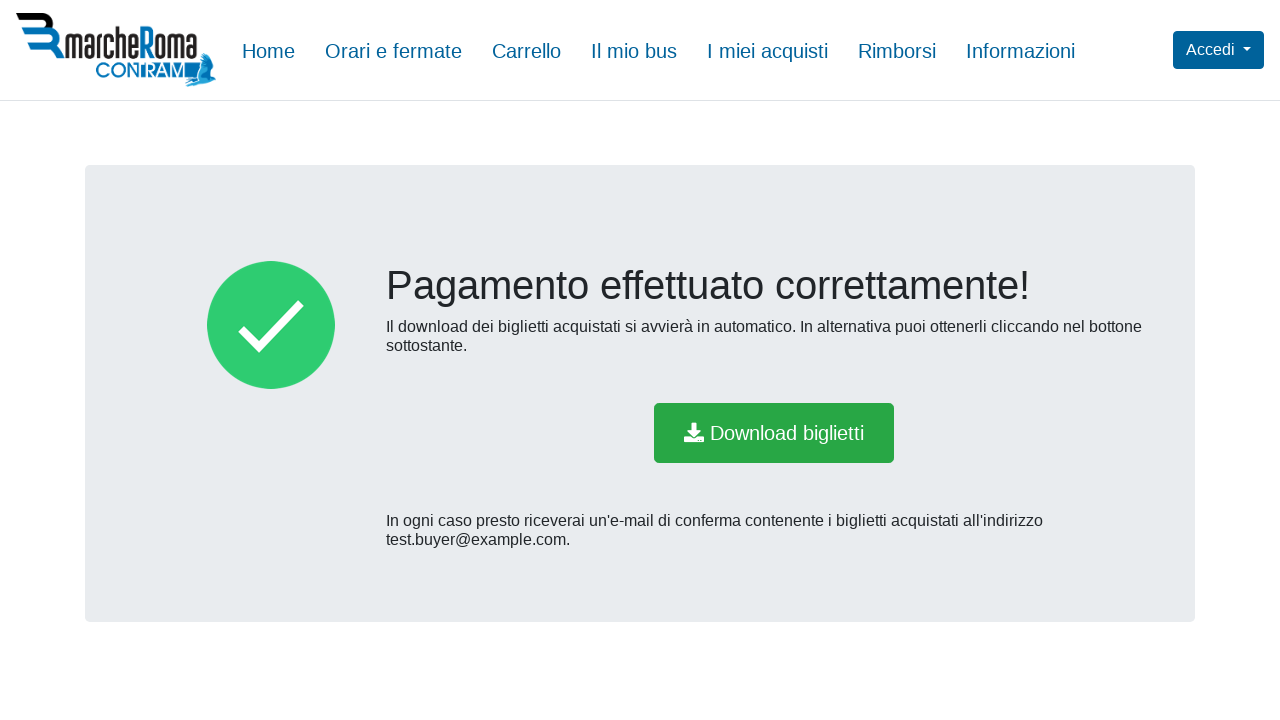